Tests a webpage by validating that two box elements are displayed and enabled, verifying their text content matches expected values ("Box-1" and "Box-2"), checking their dimensions, and scrolling through the page.

Starting URL: https://cdn.adpushup.com/qaTakeHomeTask/

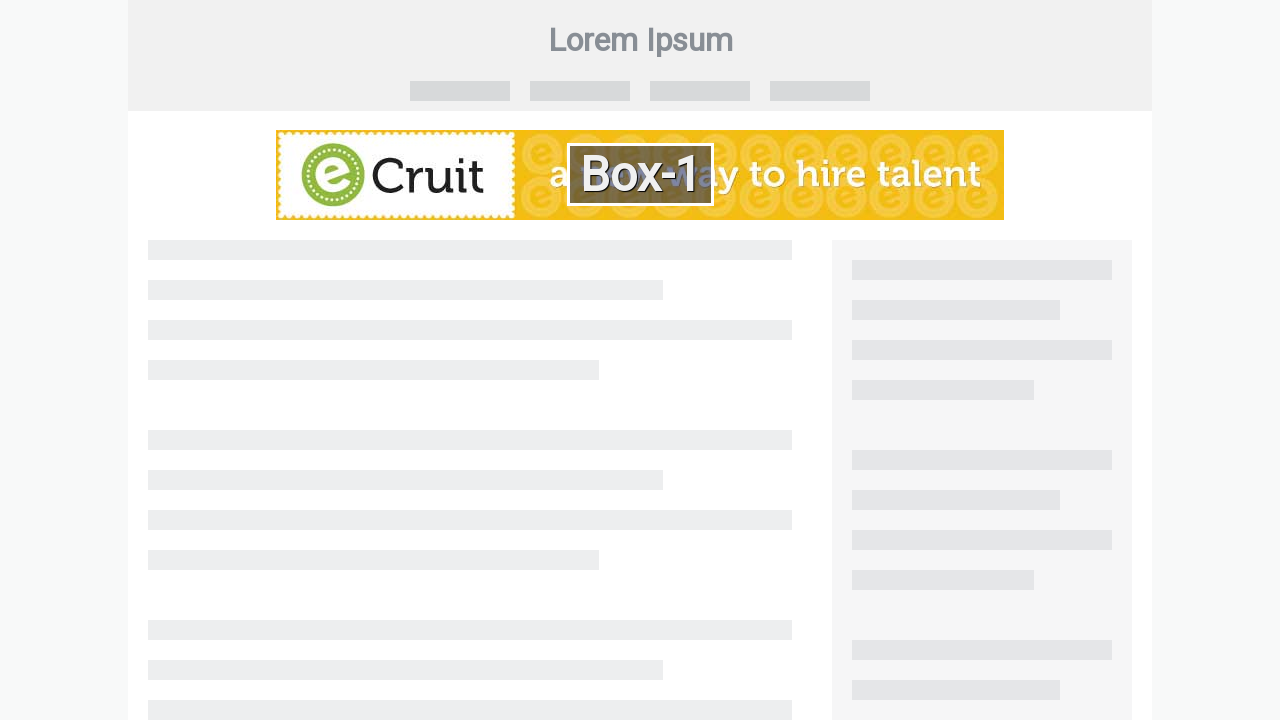

Verified current URL contains expected path
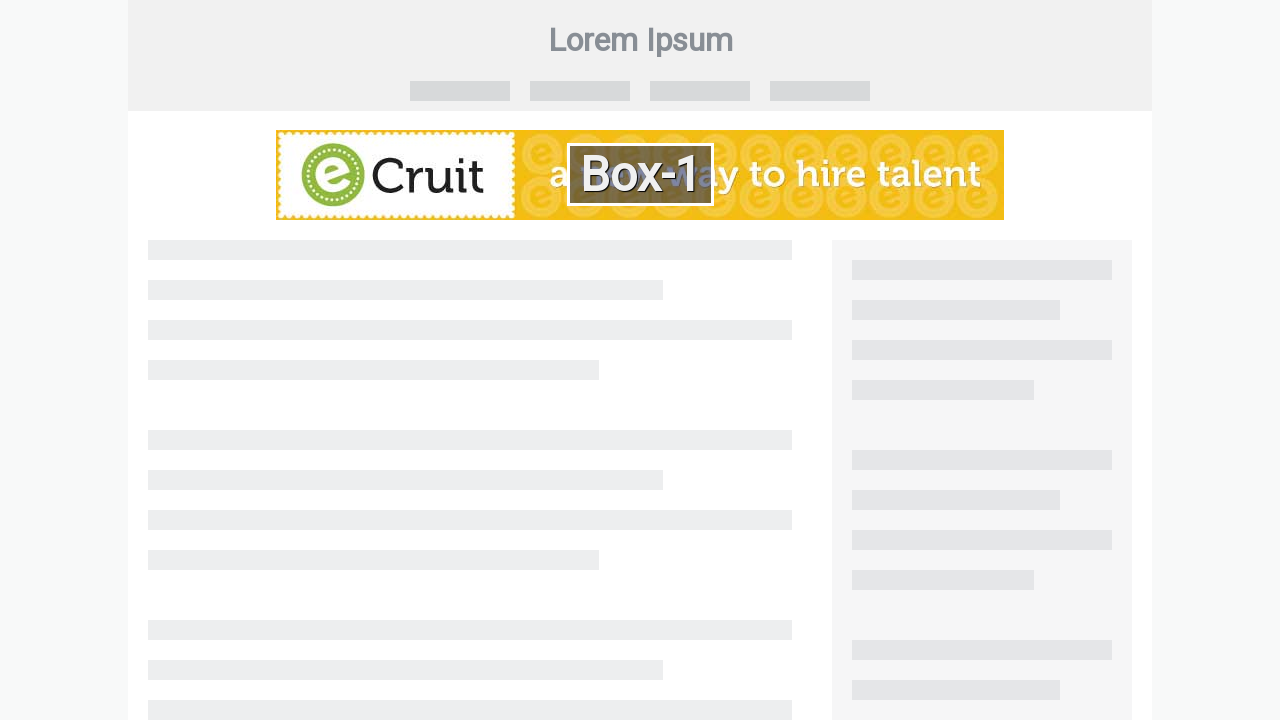

First box element loaded and visible
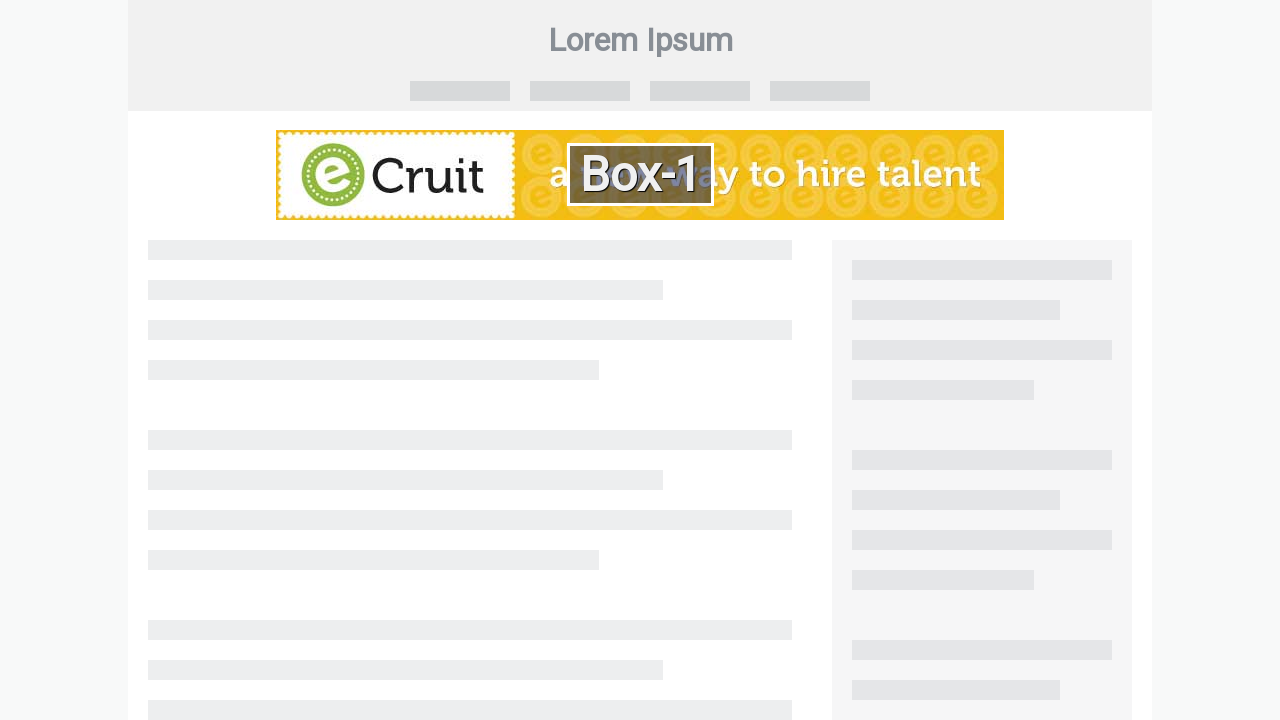

First box element is visible
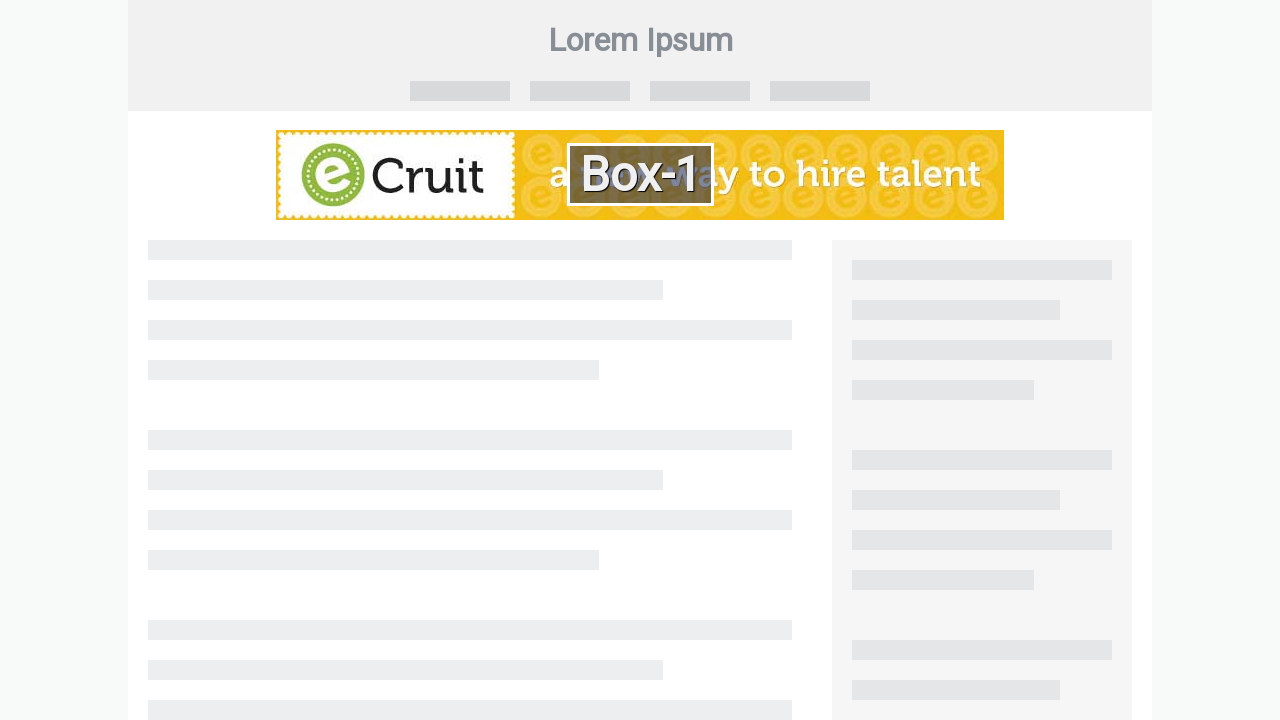

First box element is enabled
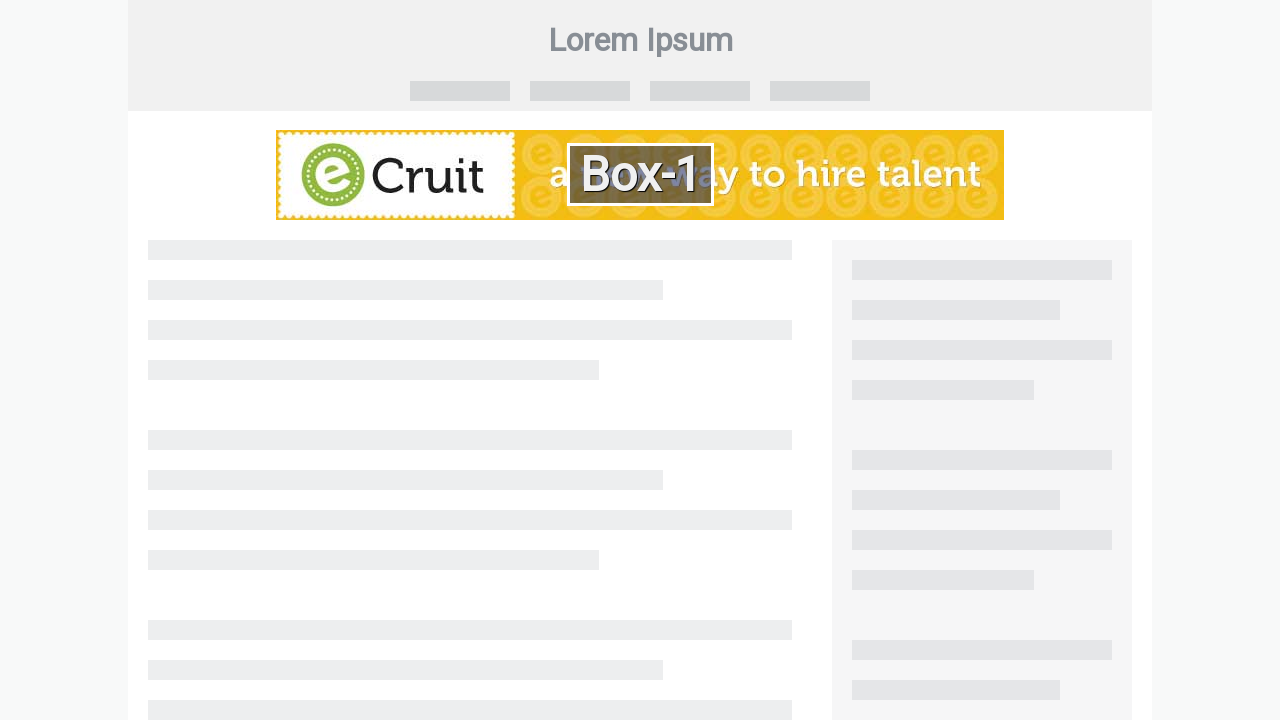

Captured first box dimensions: width=728, height=90
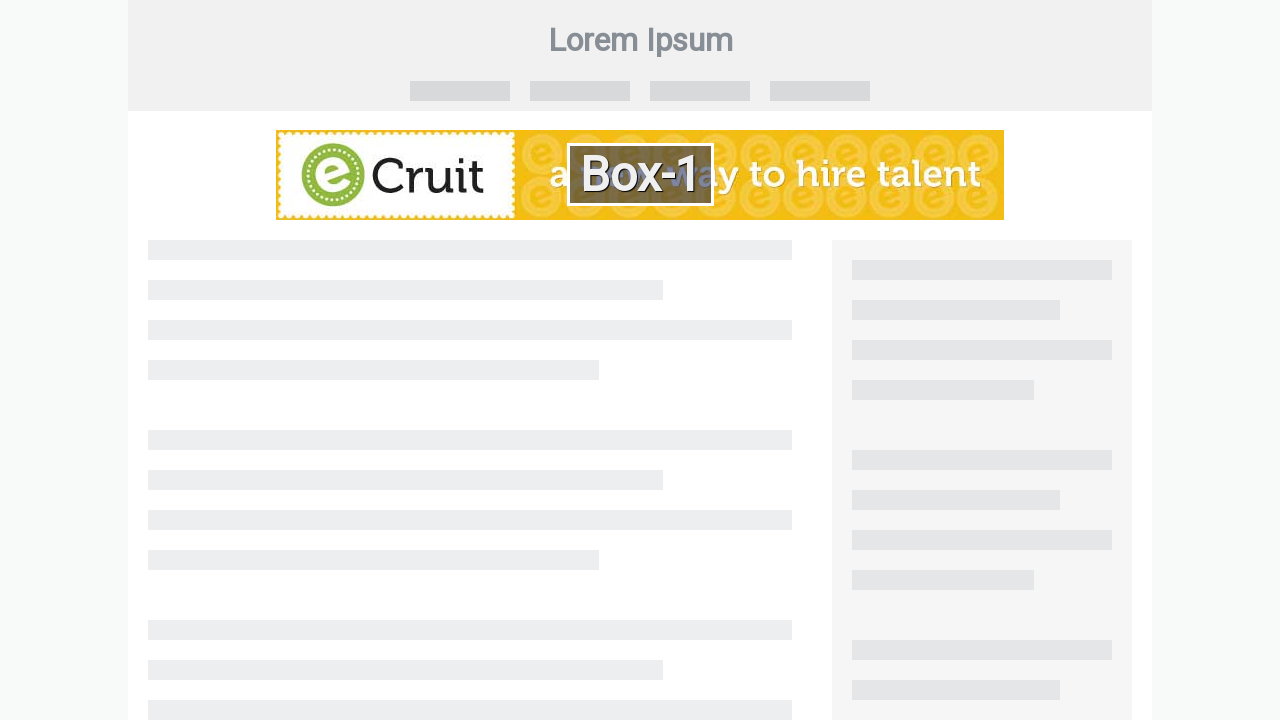

Validated first box text content is 'Box-1'
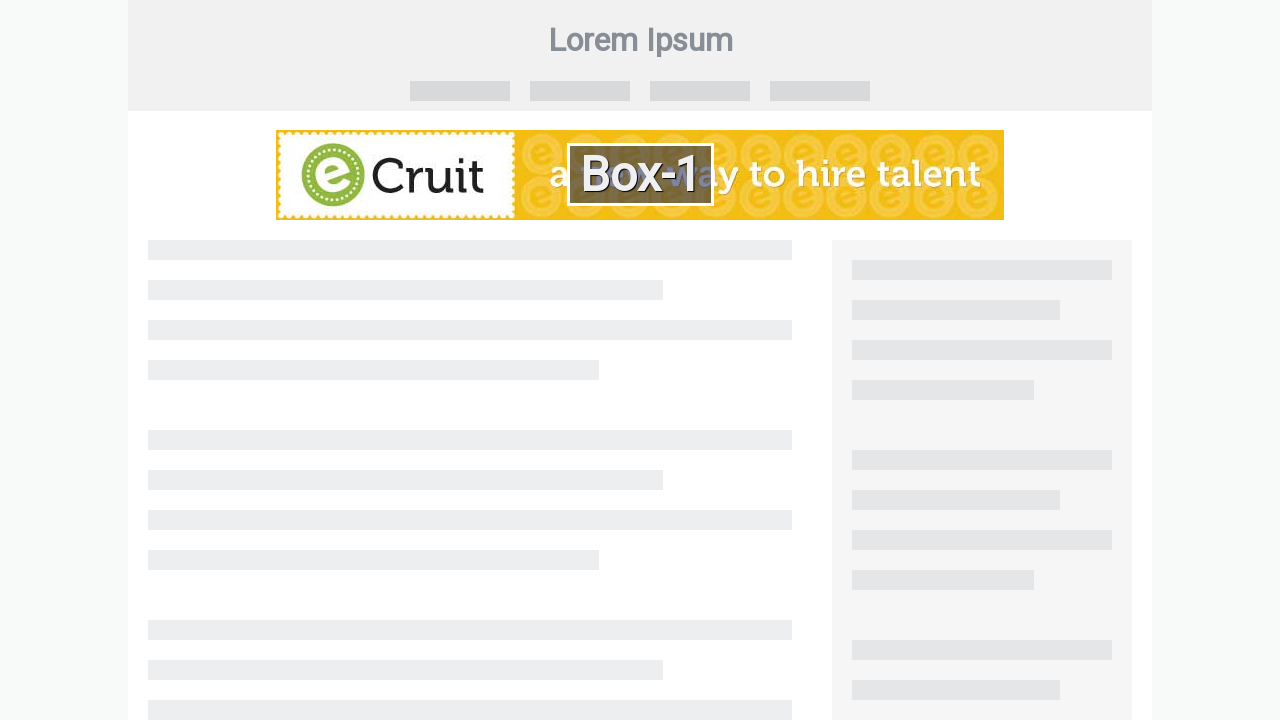

Scrolled to bottom of page
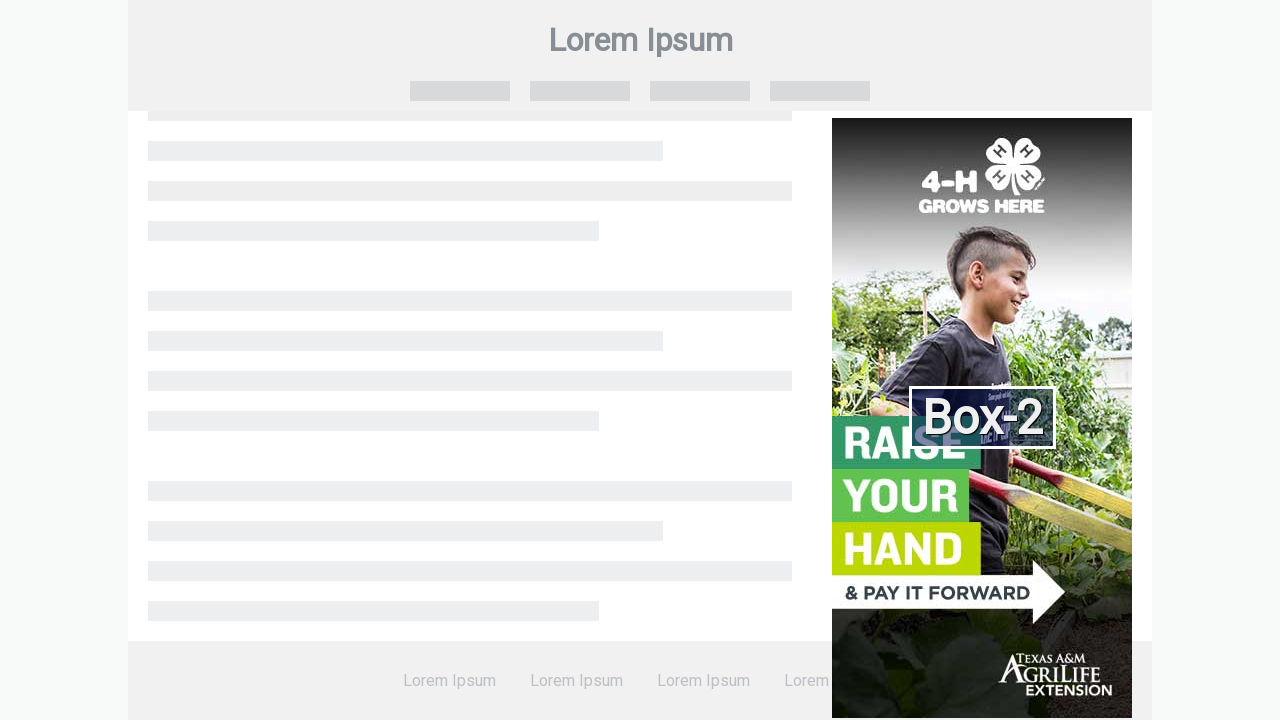

Waited 1 second for page to settle after scroll
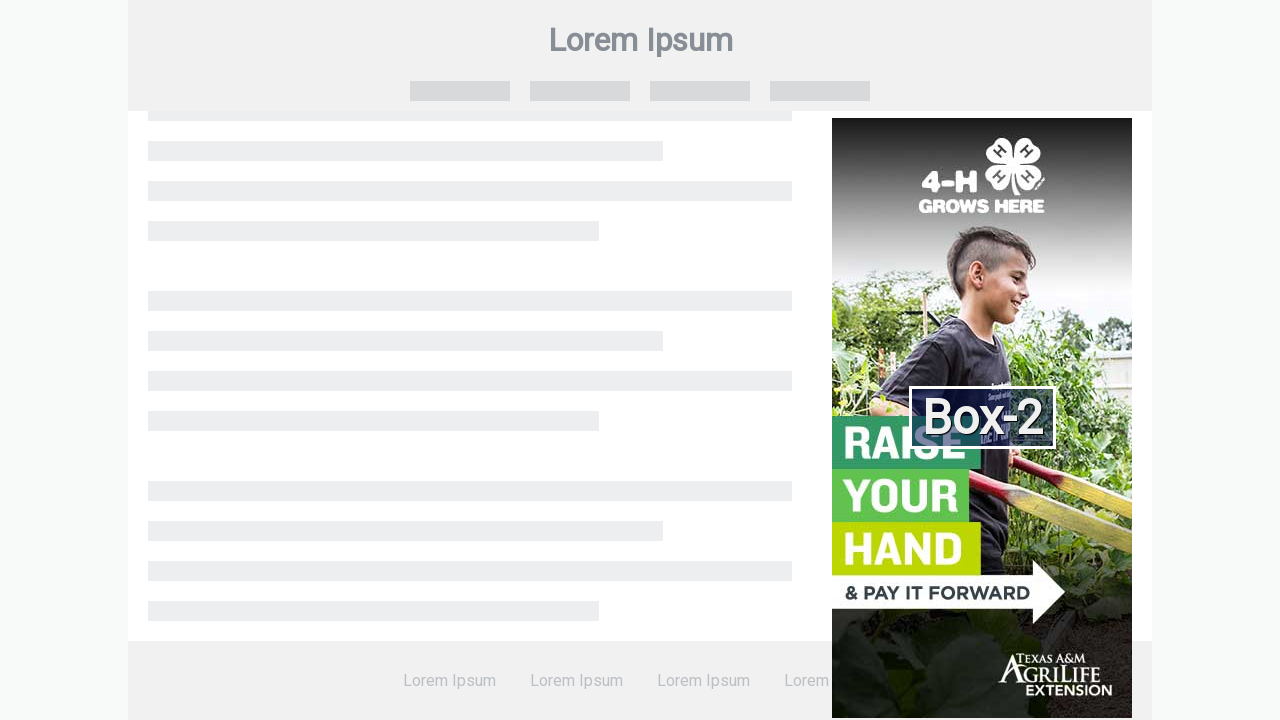

Second box element loaded and visible
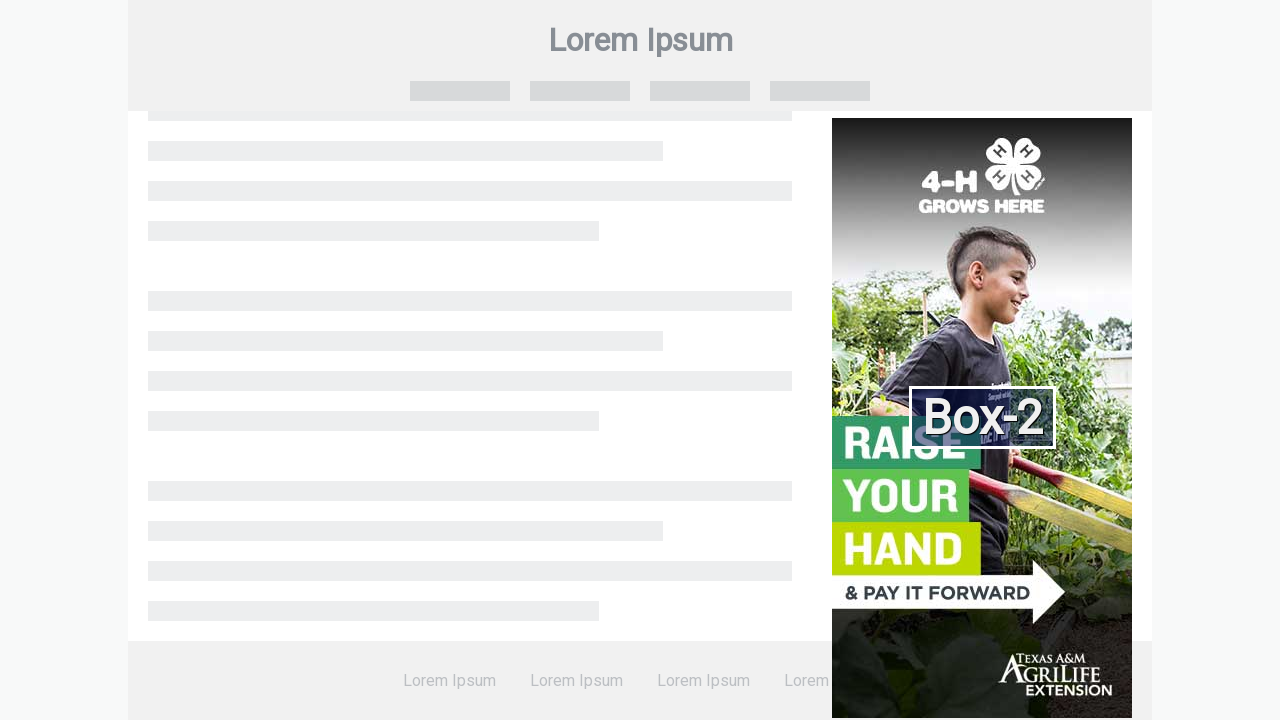

Second box element is visible
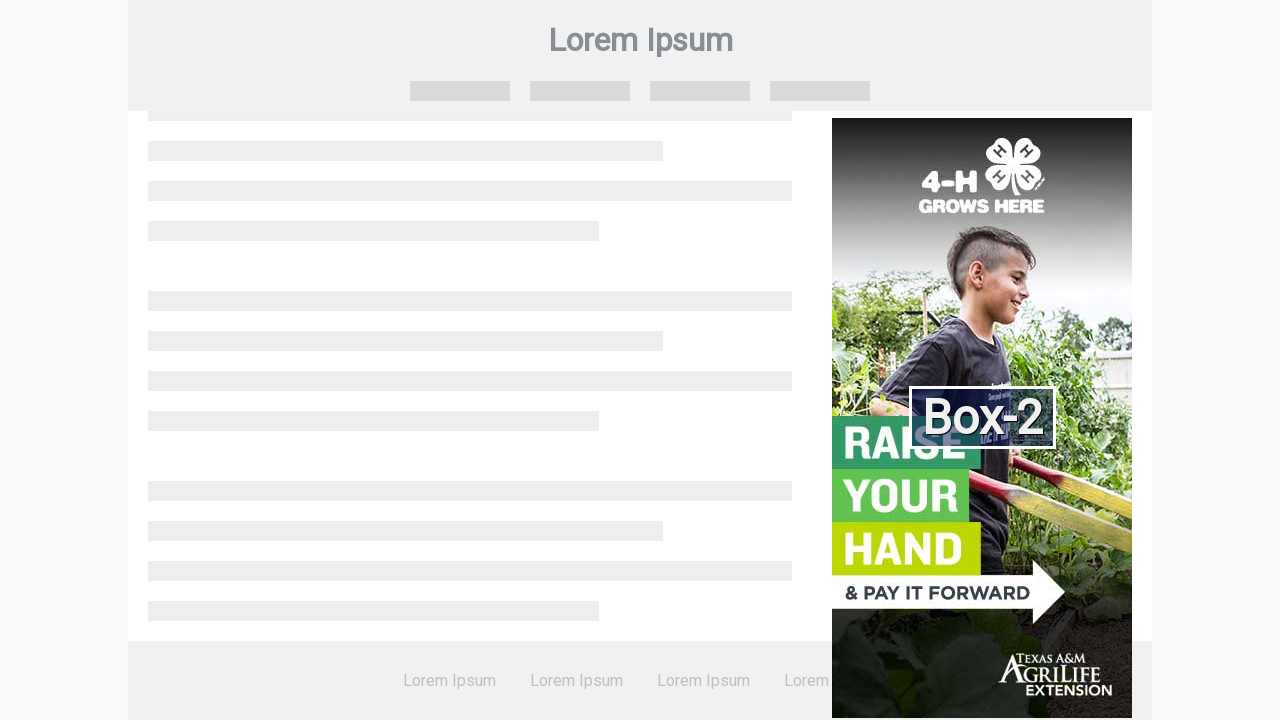

Second box element is enabled
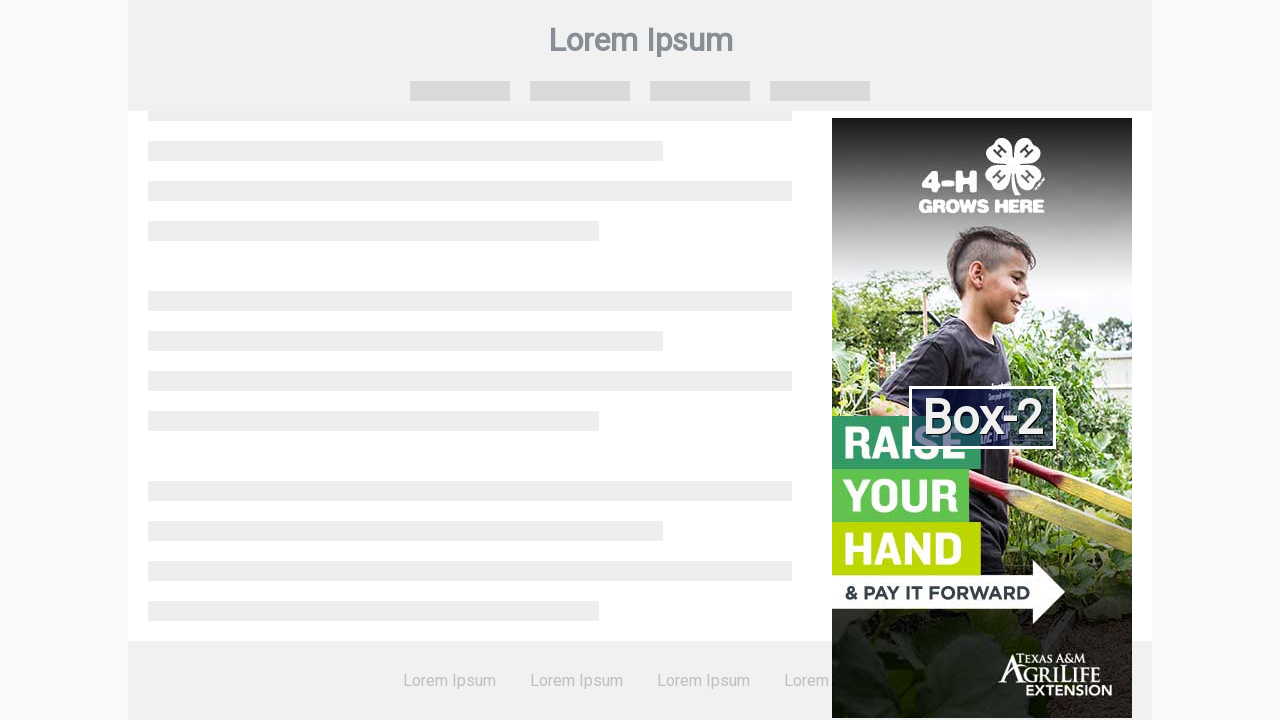

Captured second box dimensions: width=300, height=600
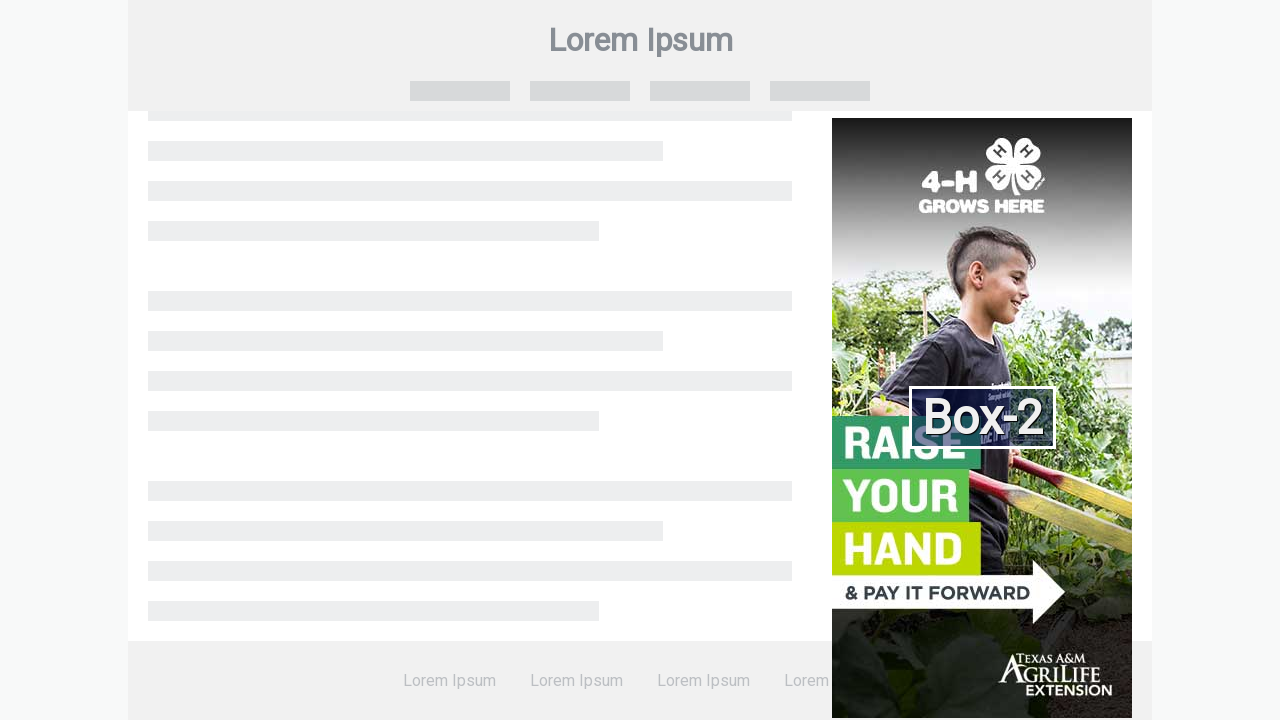

Validated second box text content is 'Box-2'
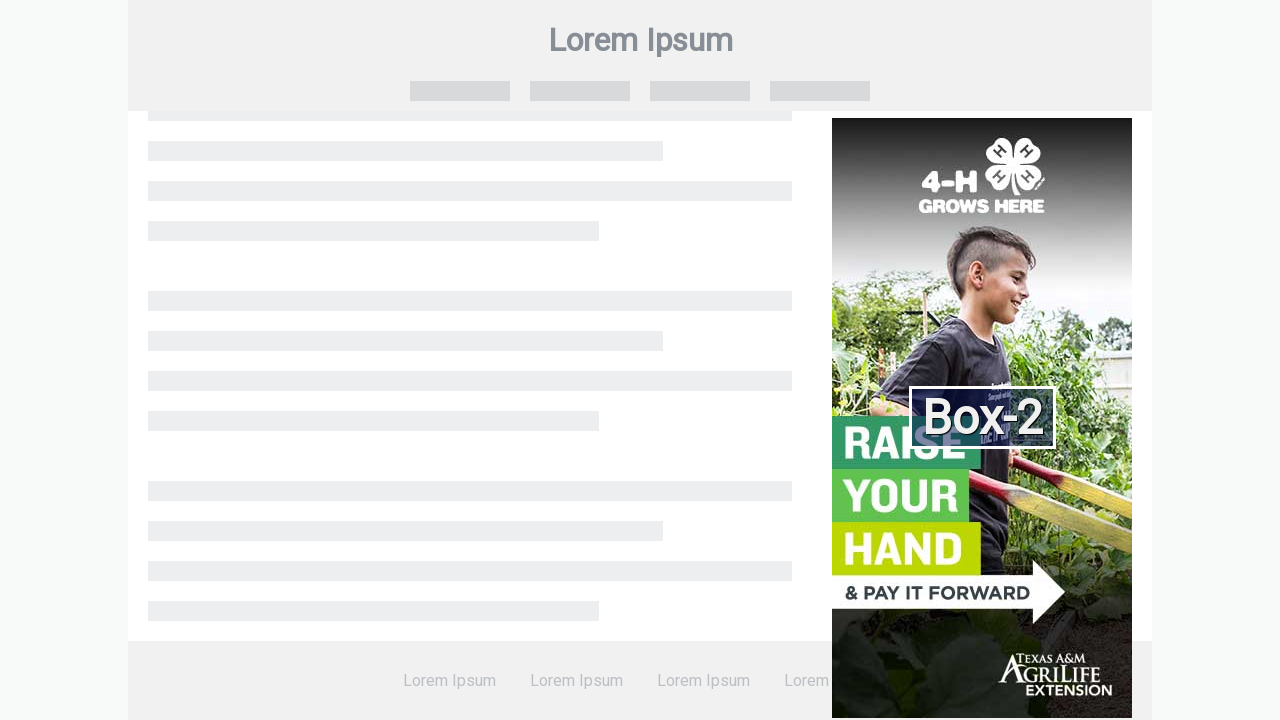

Scrolled back to top of page
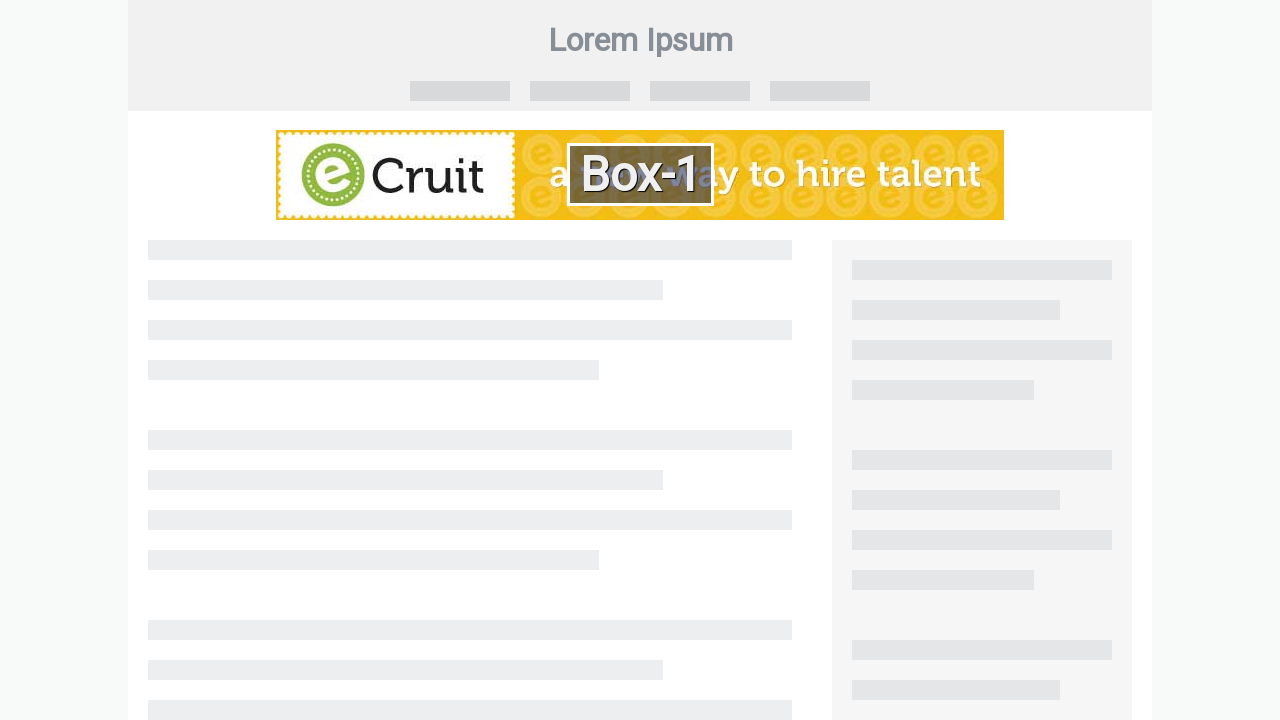

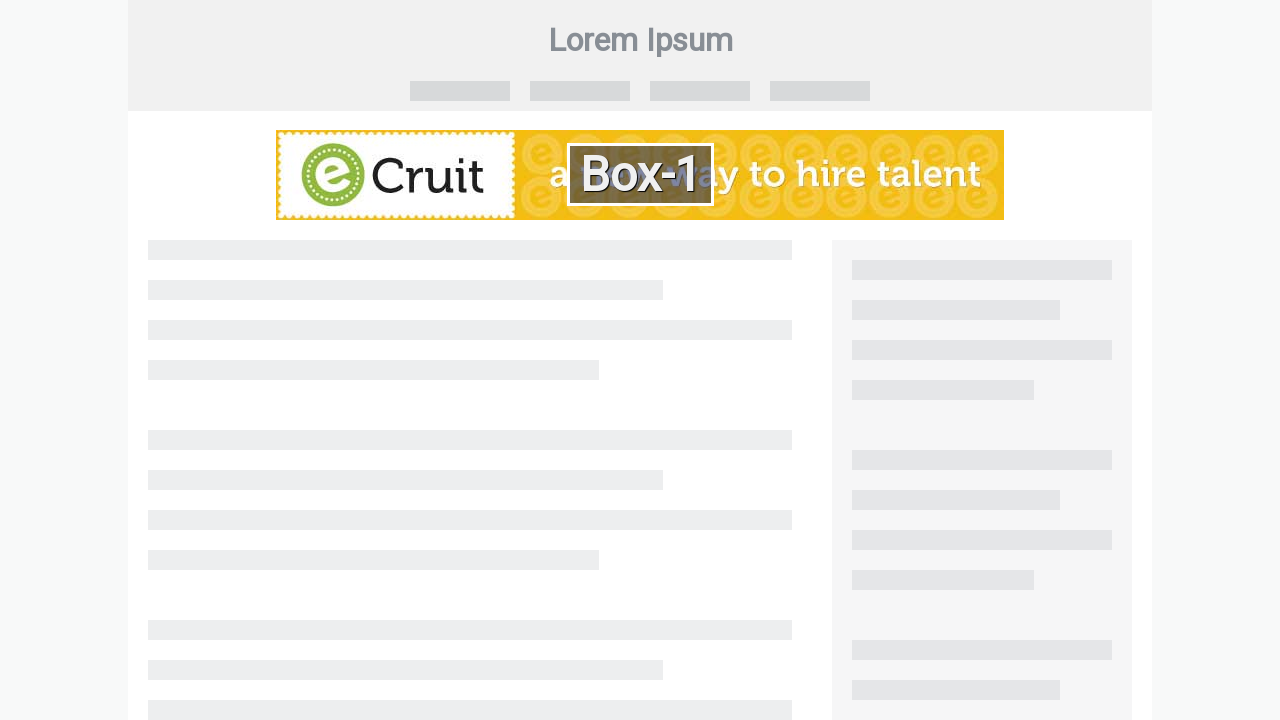